Tests product search functionality on OpenCart store by searching for products (Macbook, iMac, Samsung) and verifying search results header

Starting URL: https://naveenautomationlabs.com/opencart/

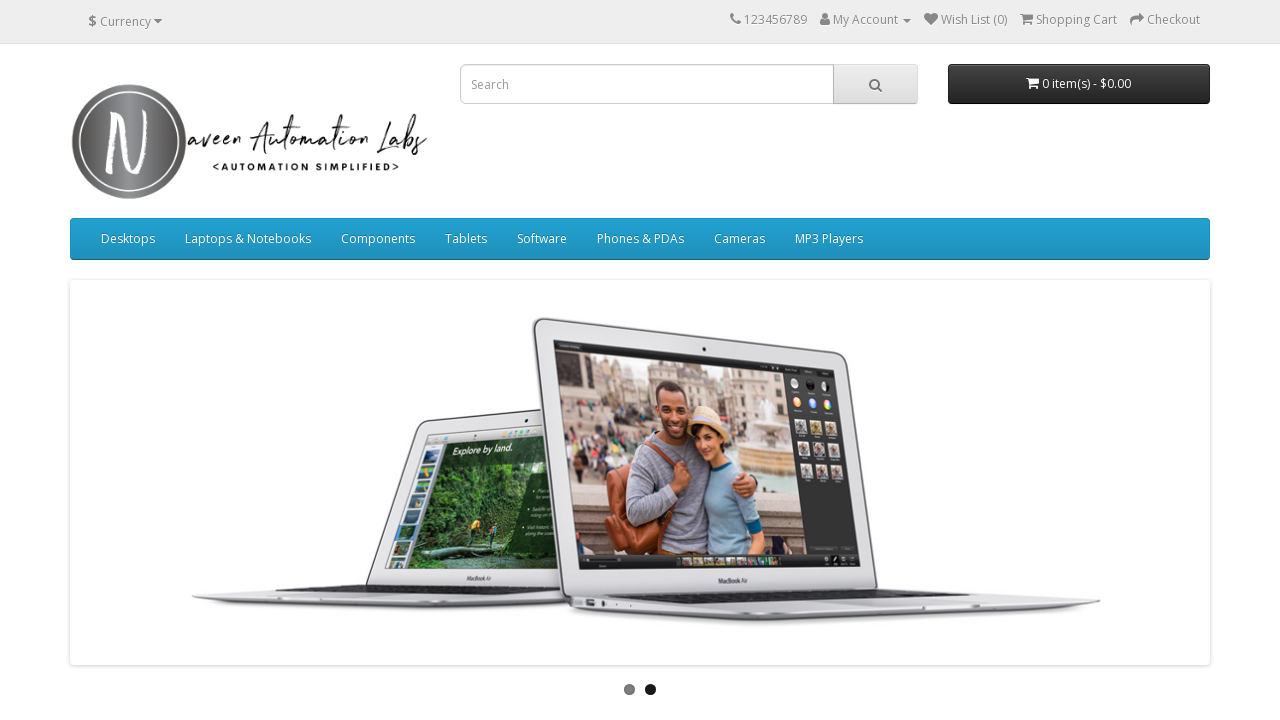

Navigated to OpenCart homepage for Macbook search
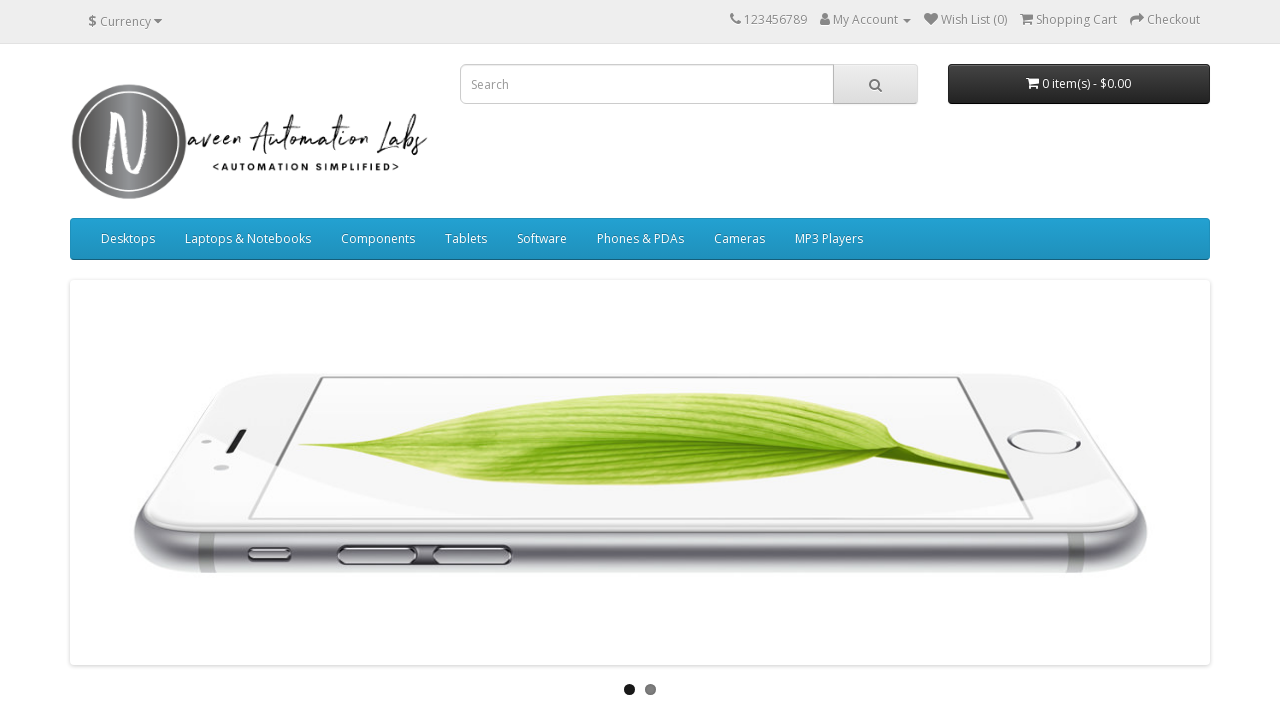

Filled search box with product name 'Macbook' on input[name='search']
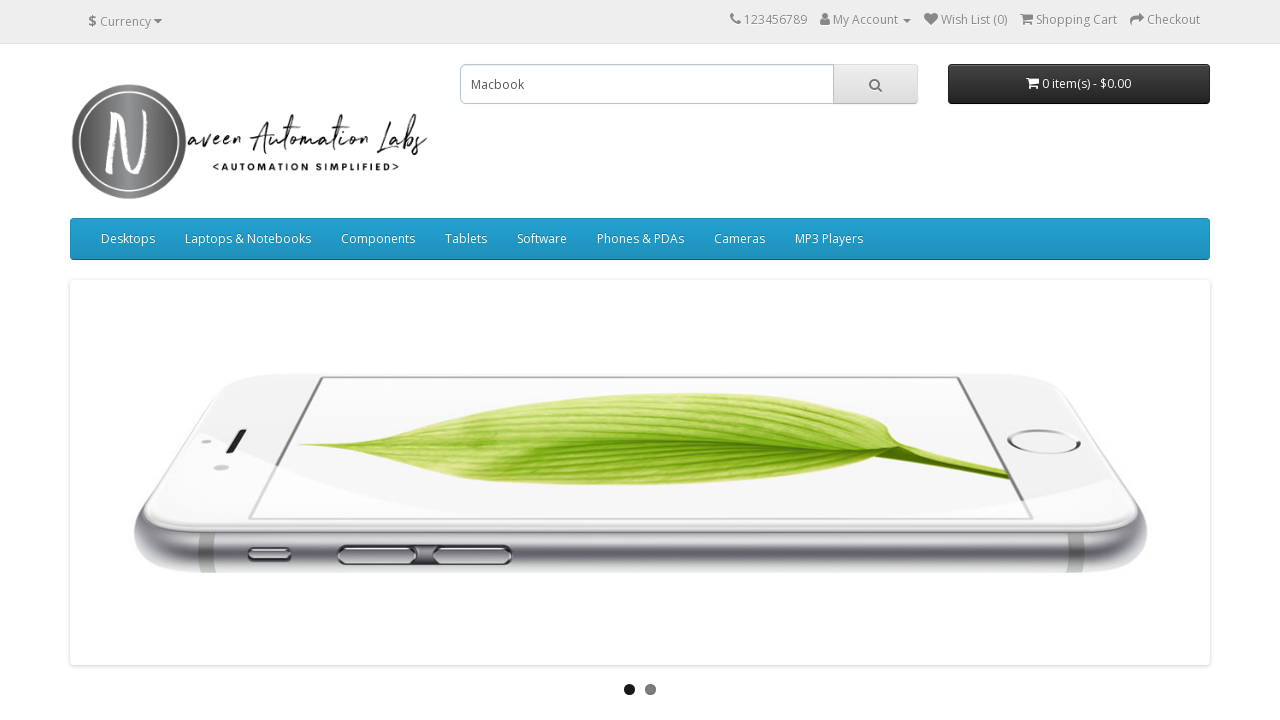

Clicked search button to search for 'Macbook' at (875, 84) on button.btn-default[type='button']
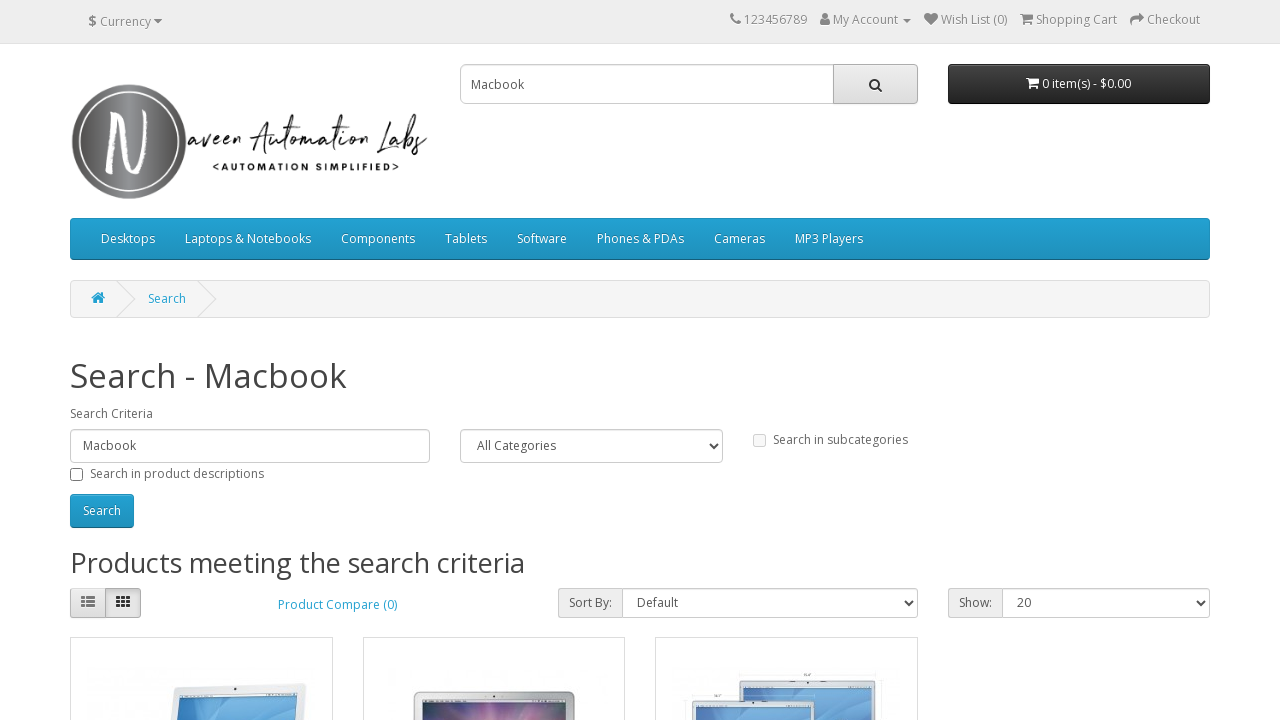

Search results page loaded for 'Macbook'
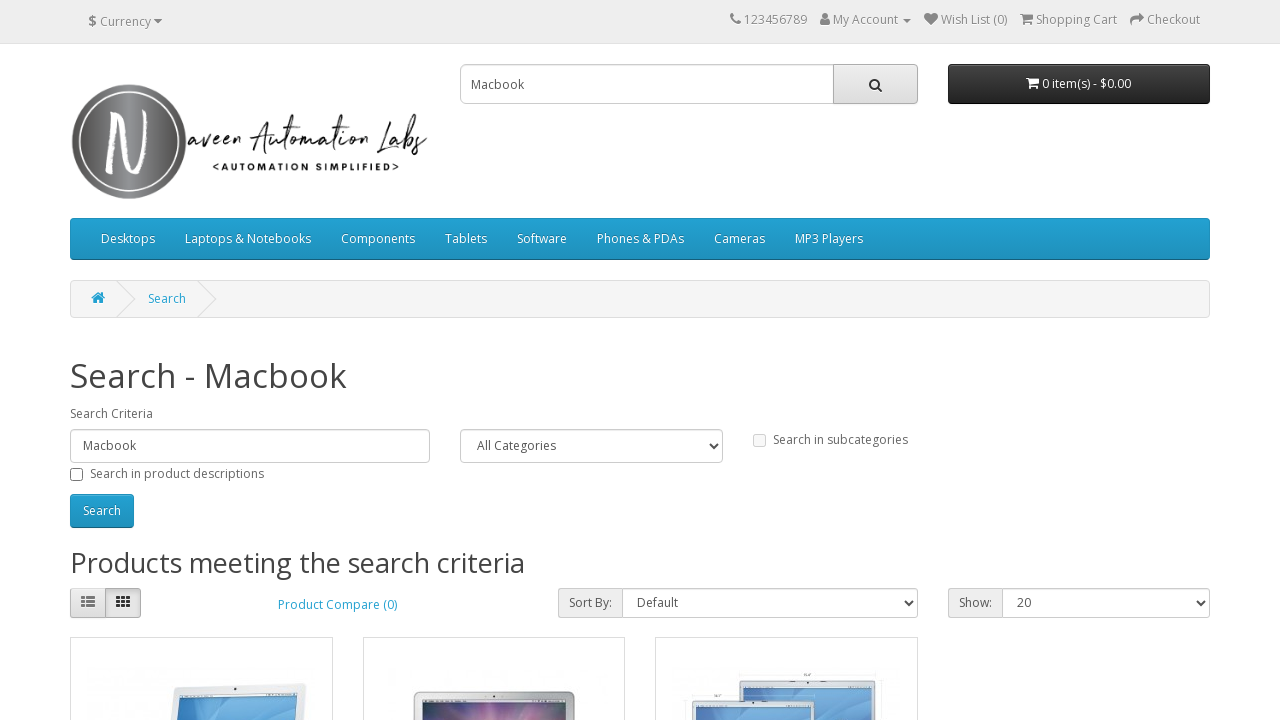

Retrieved search results header: 'Search - Macbook'
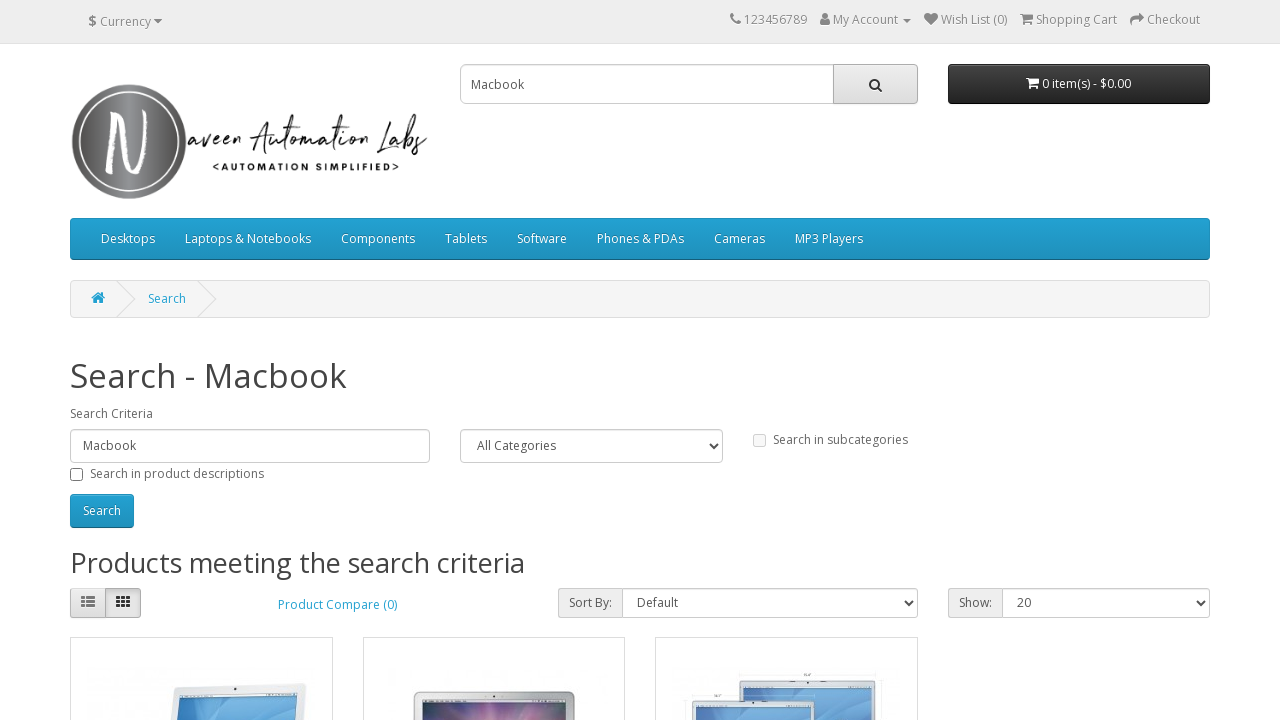

Verified search header matches expected format for 'Macbook'
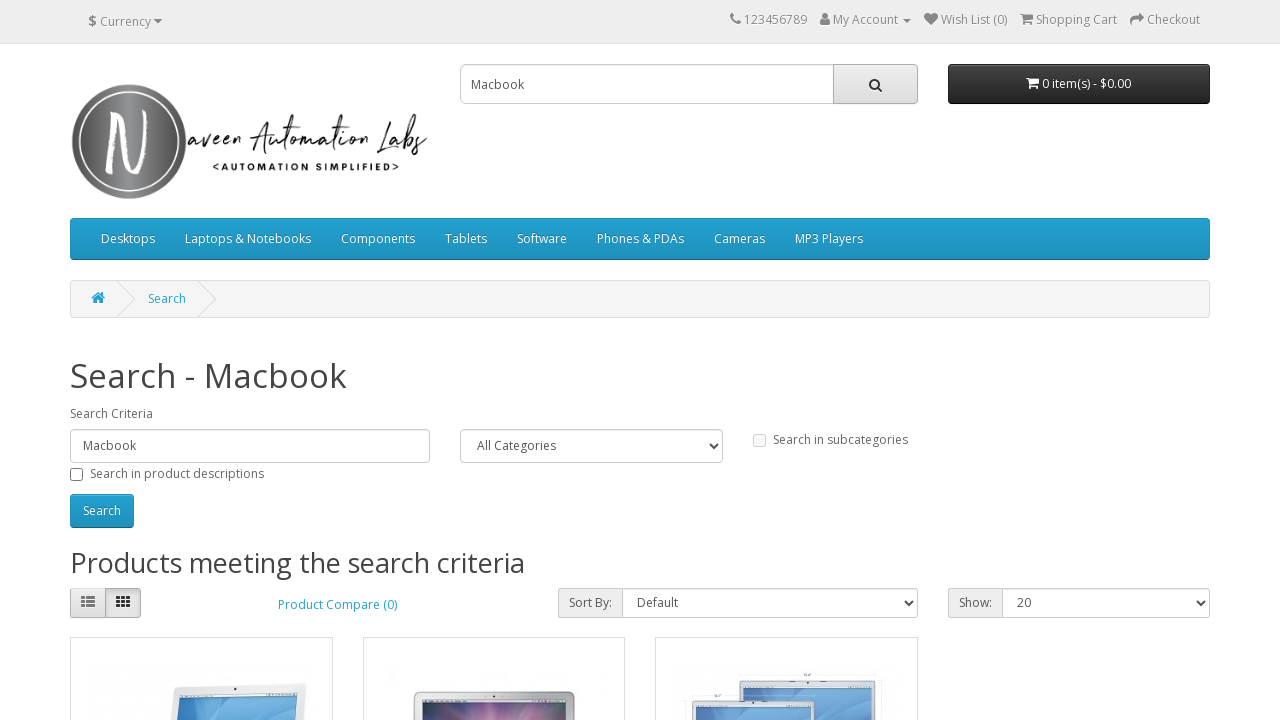

Navigated to OpenCart homepage for iMac search
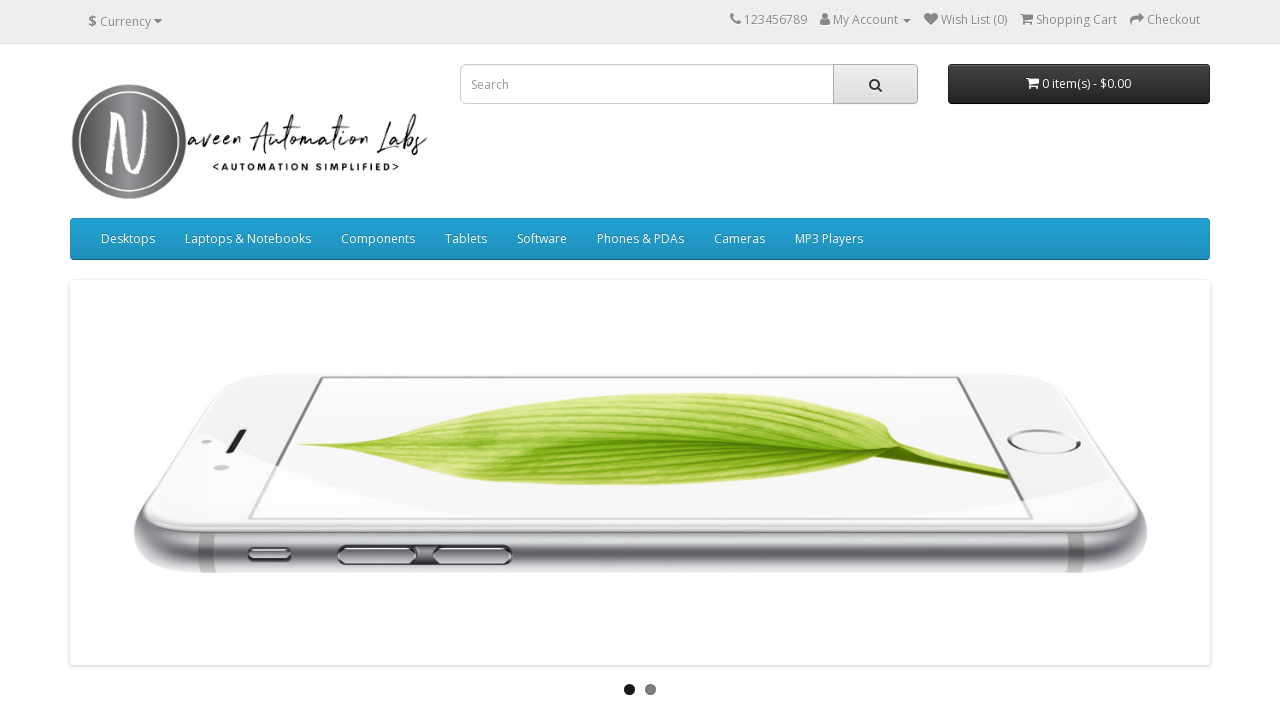

Filled search box with product name 'iMac' on input[name='search']
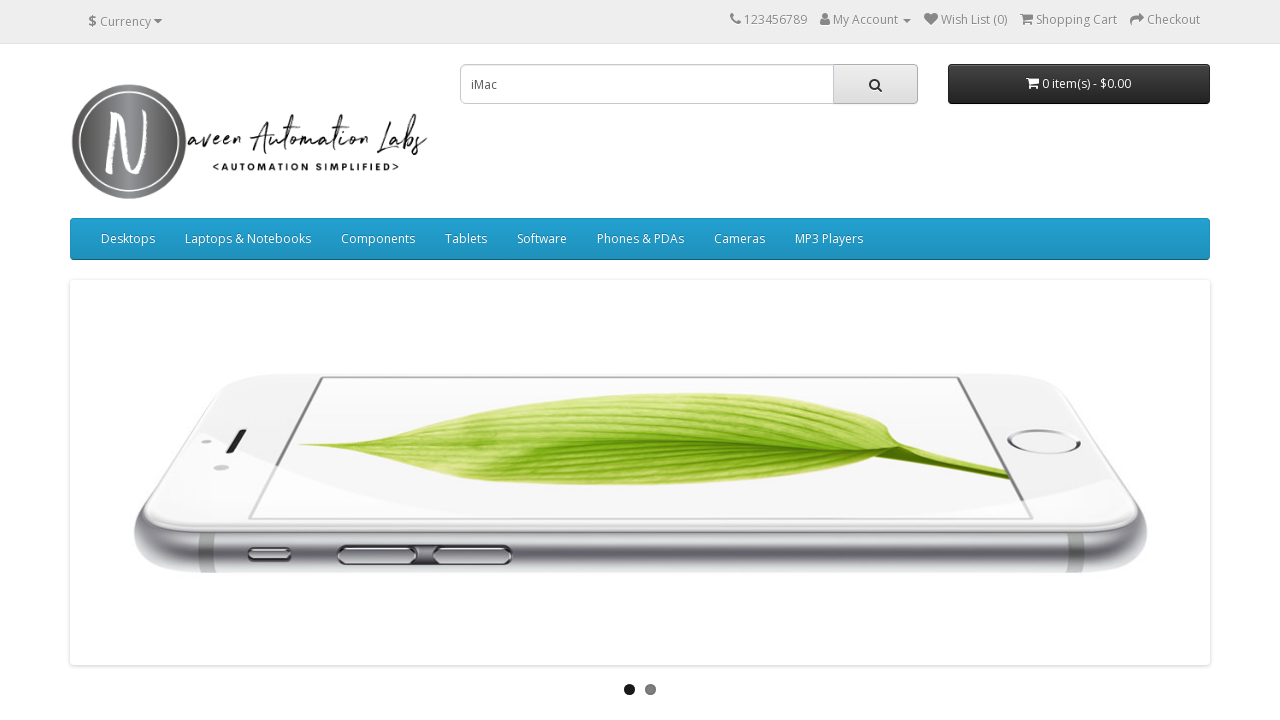

Clicked search button to search for 'iMac' at (875, 84) on button.btn-default[type='button']
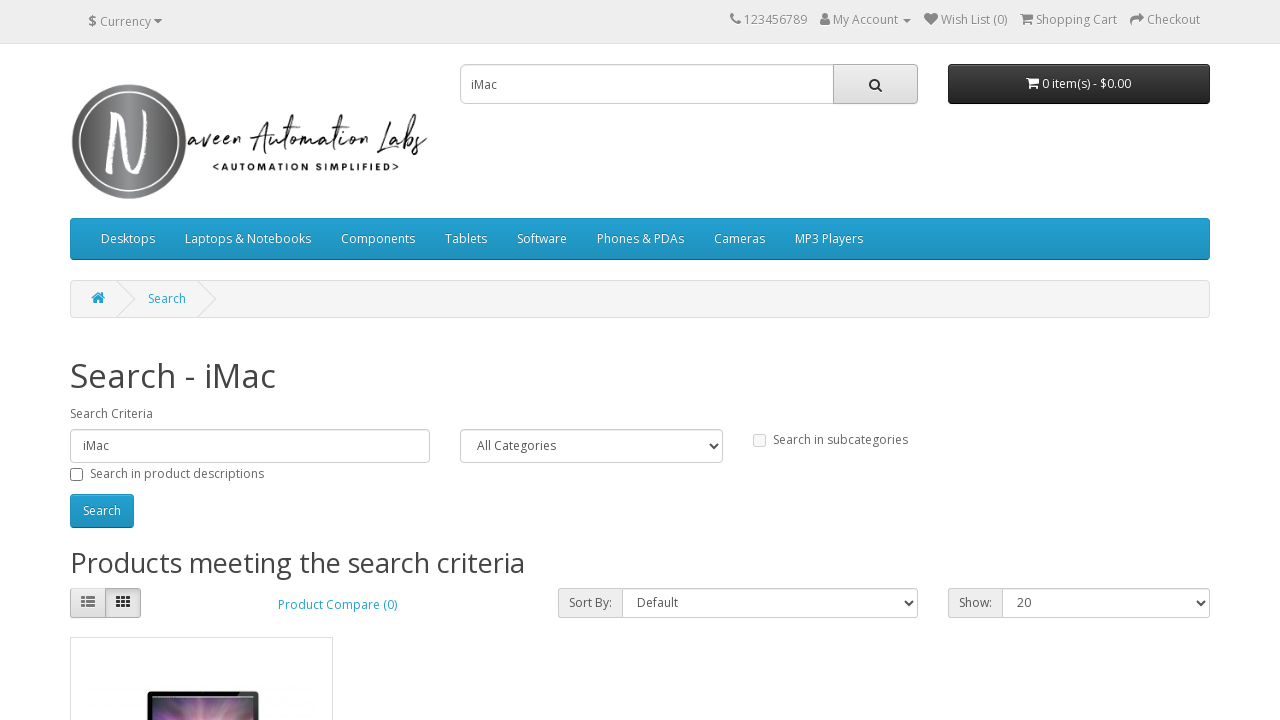

Search results page loaded for 'iMac'
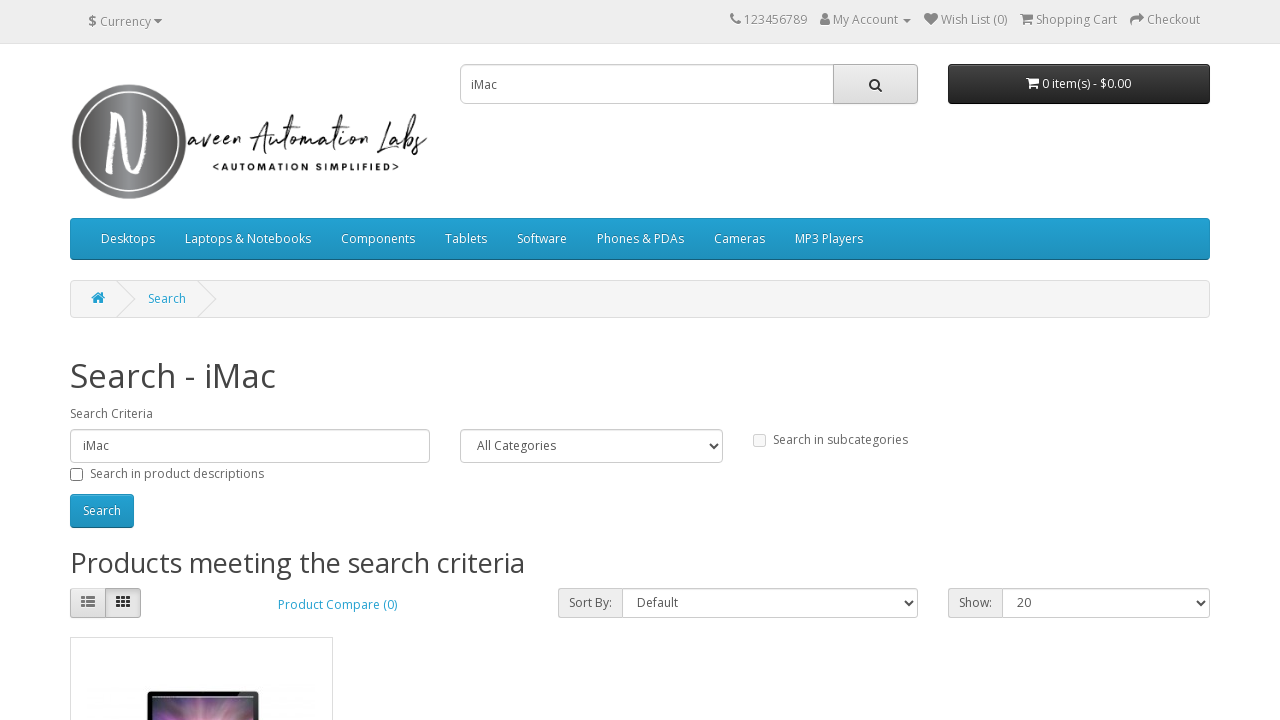

Retrieved search results header: 'Search - iMac'
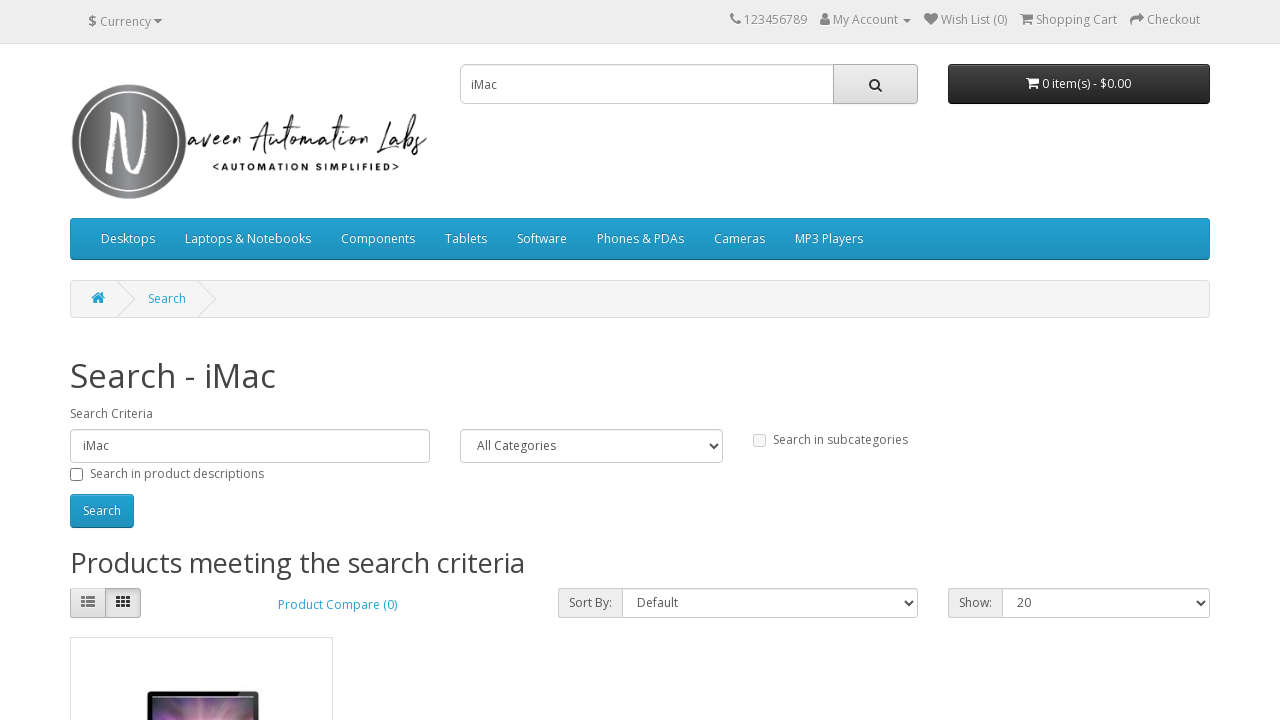

Verified search header matches expected format for 'iMac'
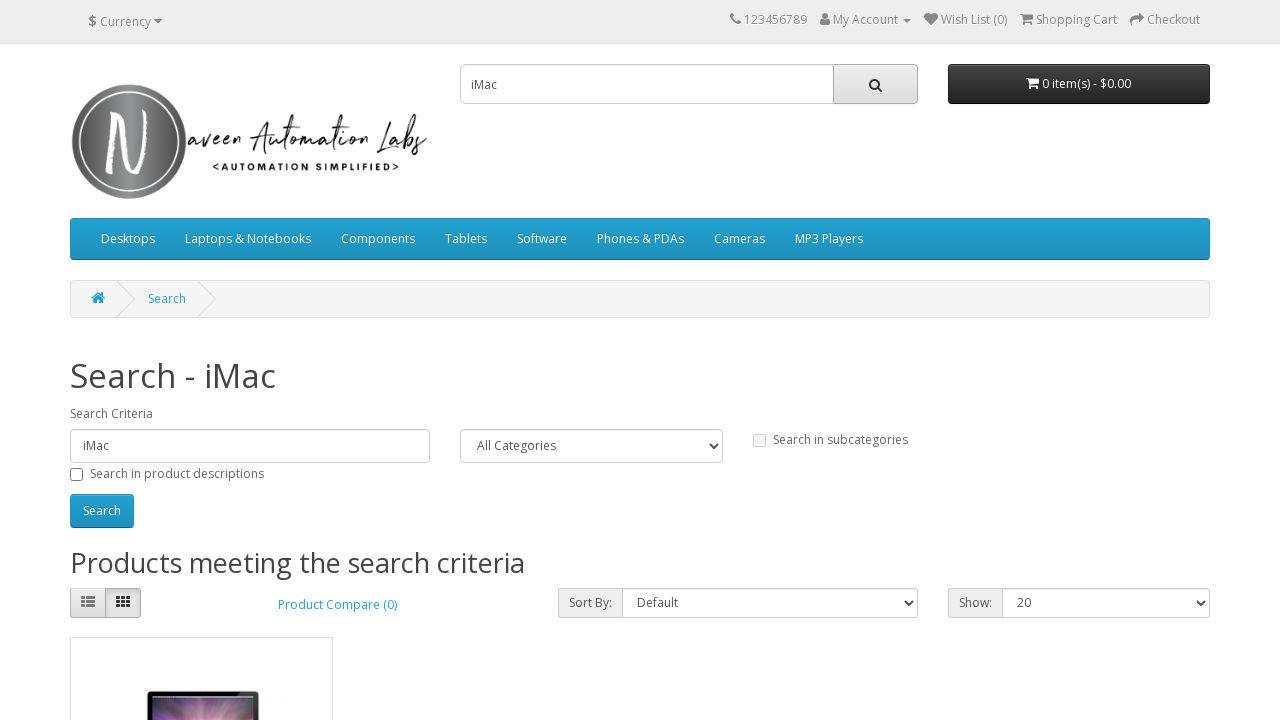

Navigated to OpenCart homepage for Samsung search
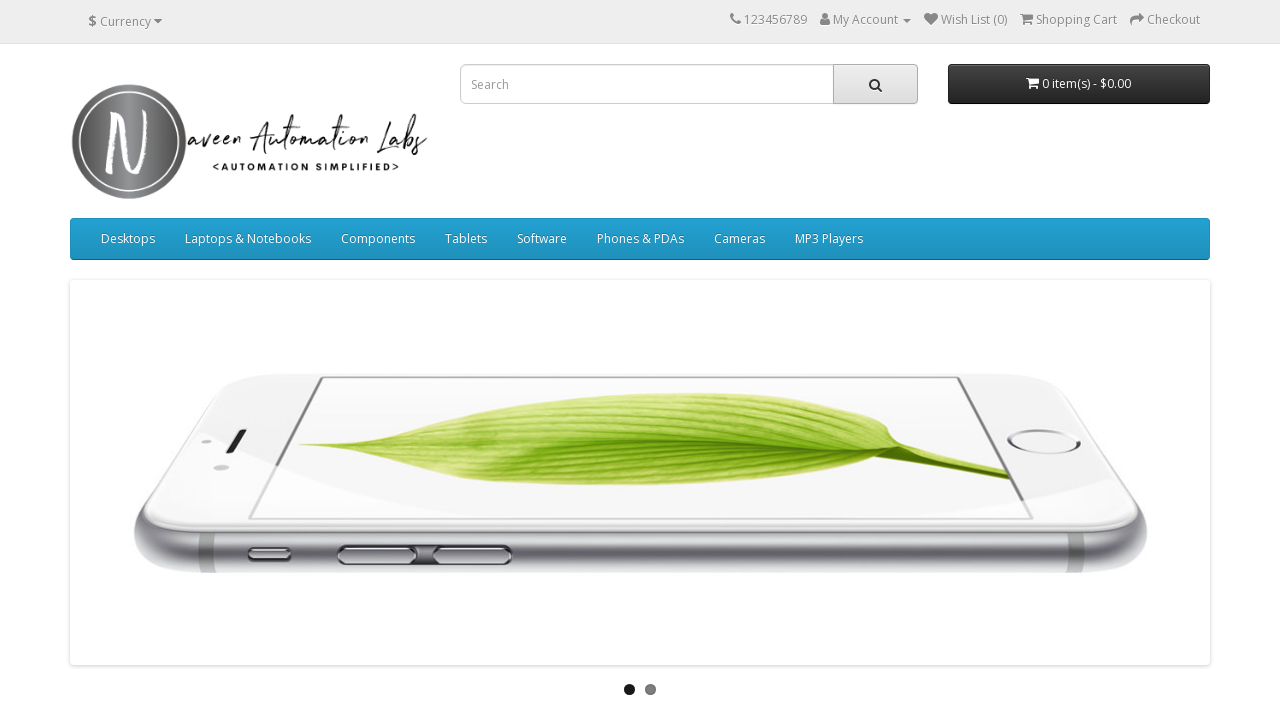

Filled search box with product name 'Samsung' on input[name='search']
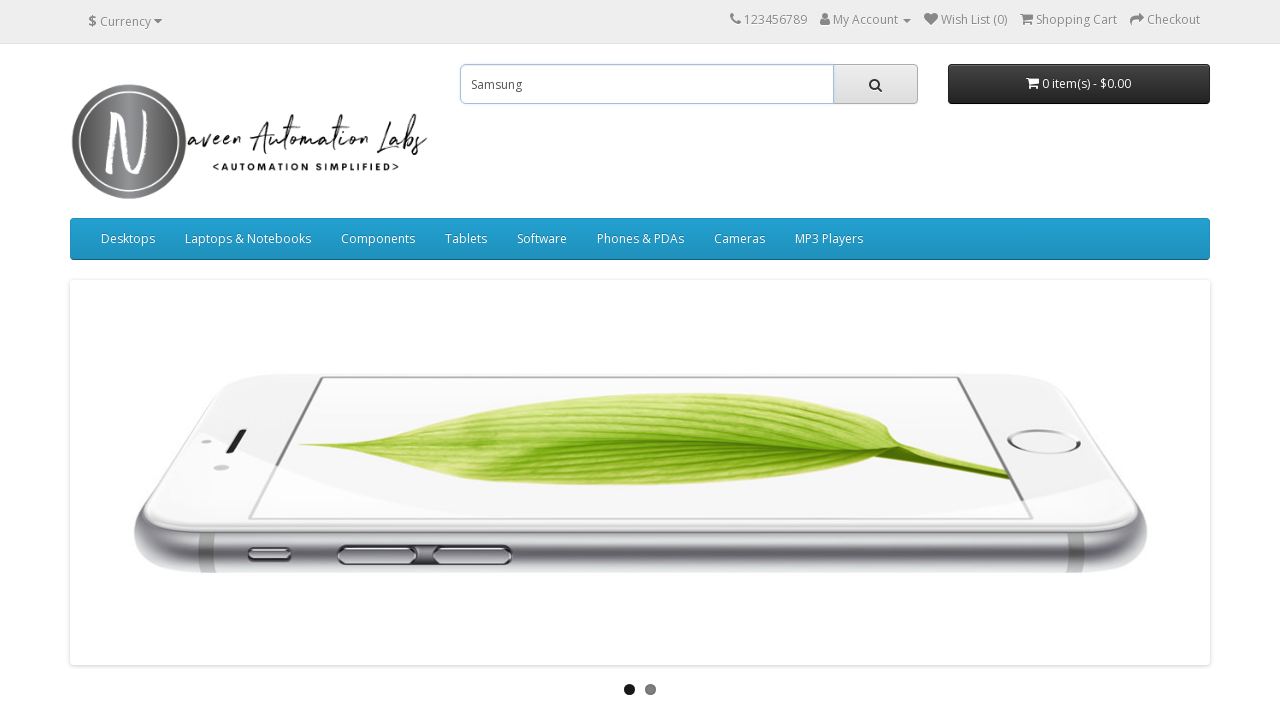

Clicked search button to search for 'Samsung' at (875, 84) on button.btn-default[type='button']
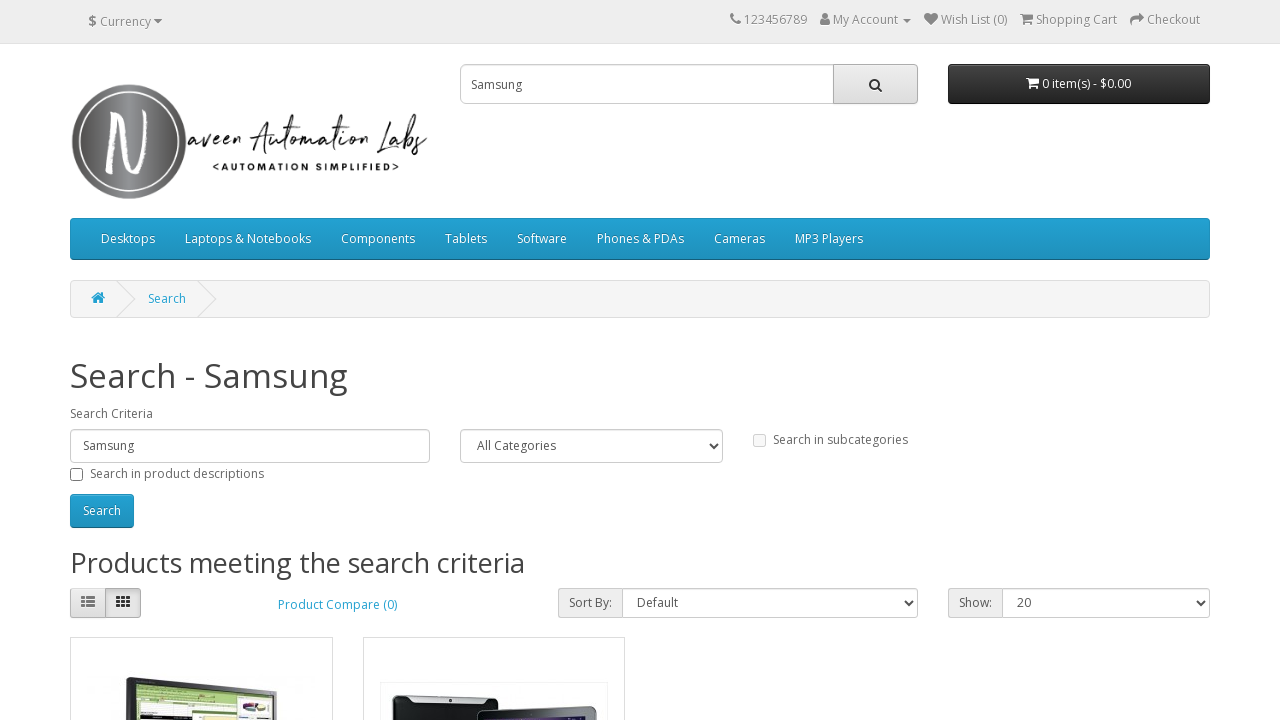

Search results page loaded for 'Samsung'
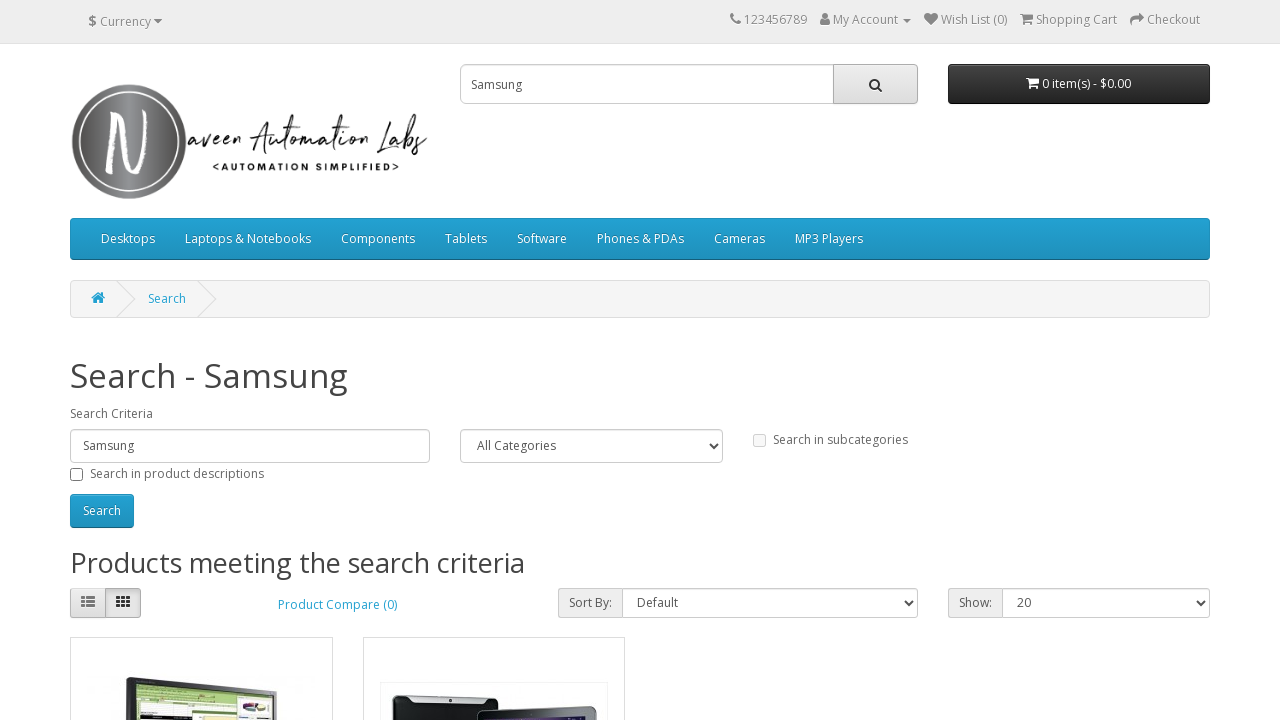

Retrieved search results header: 'Search - Samsung'
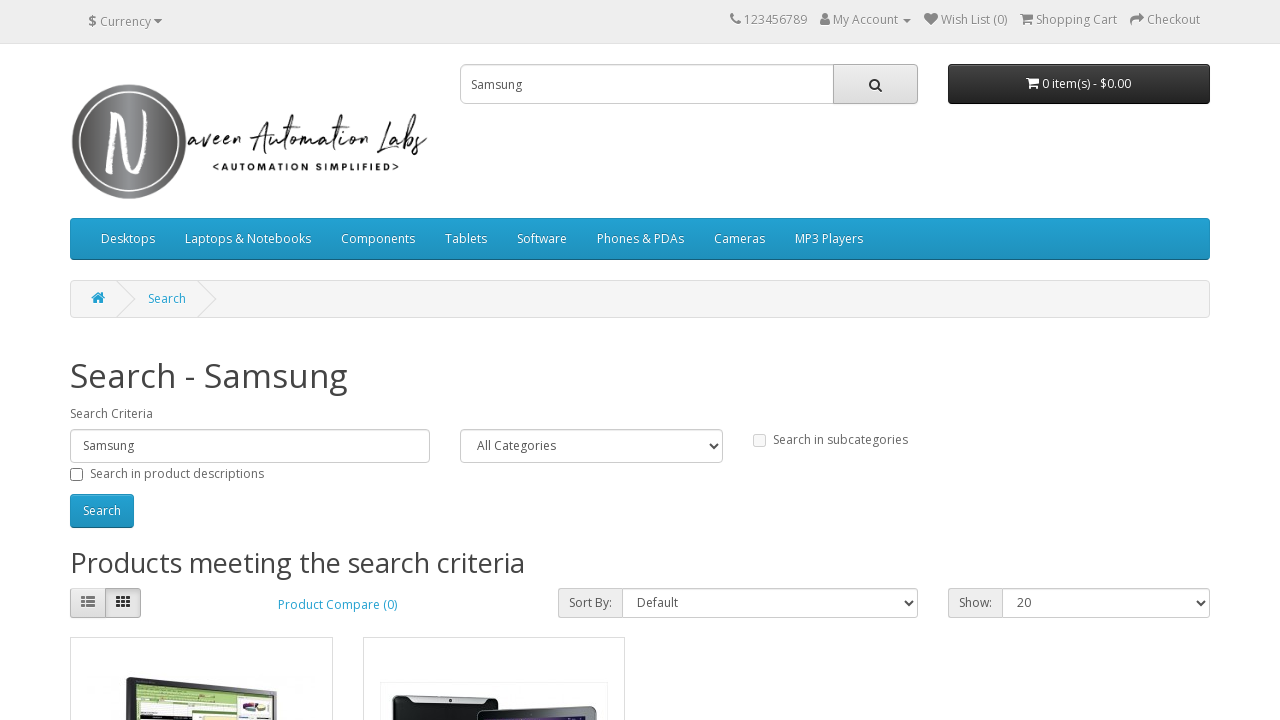

Verified search header matches expected format for 'Samsung'
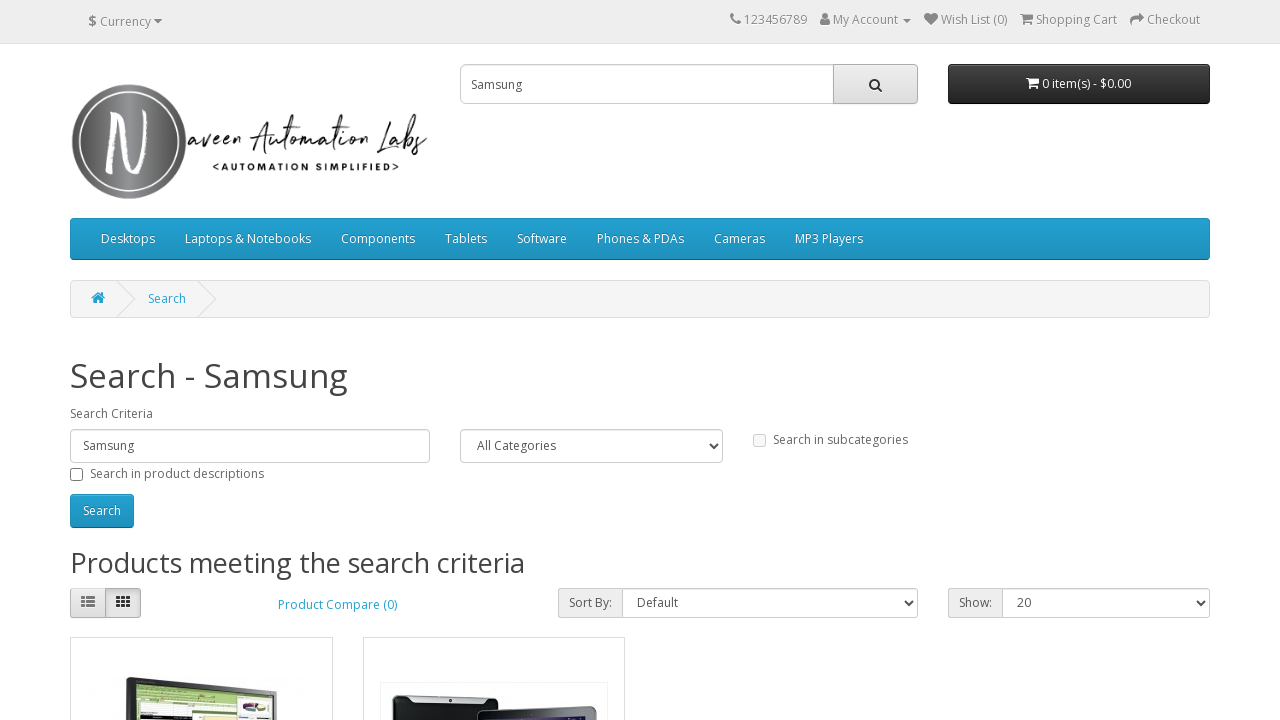

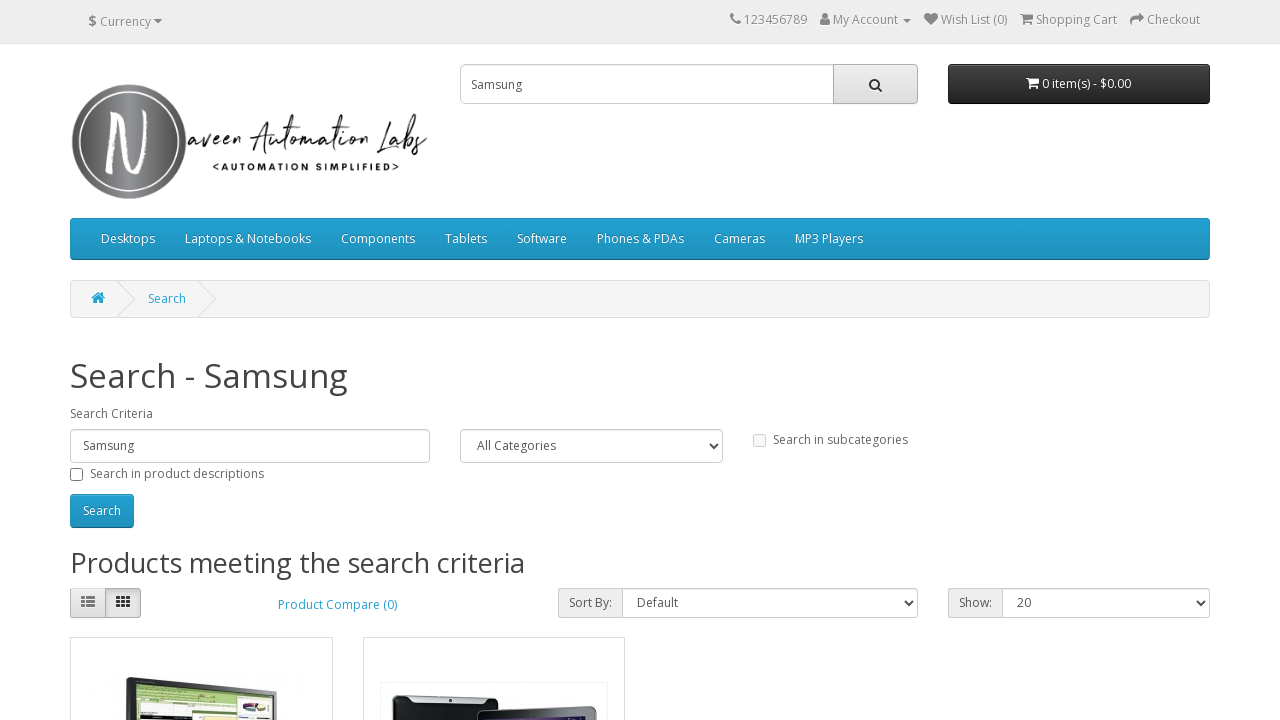